Tests that clicking "All" filter displays all todo items regardless of completion status.

Starting URL: https://demo.playwright.dev/todomvc

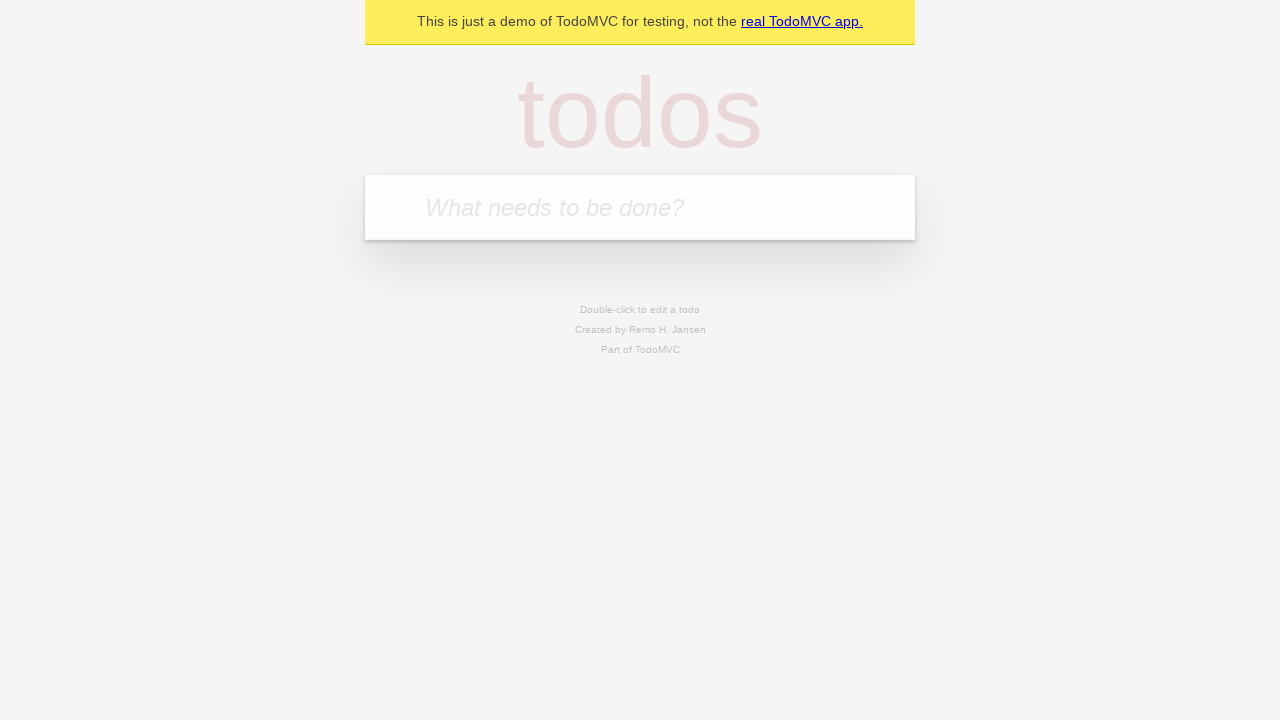

Filled todo input with 'buy some cheese' on internal:attr=[placeholder="What needs to be done?"i]
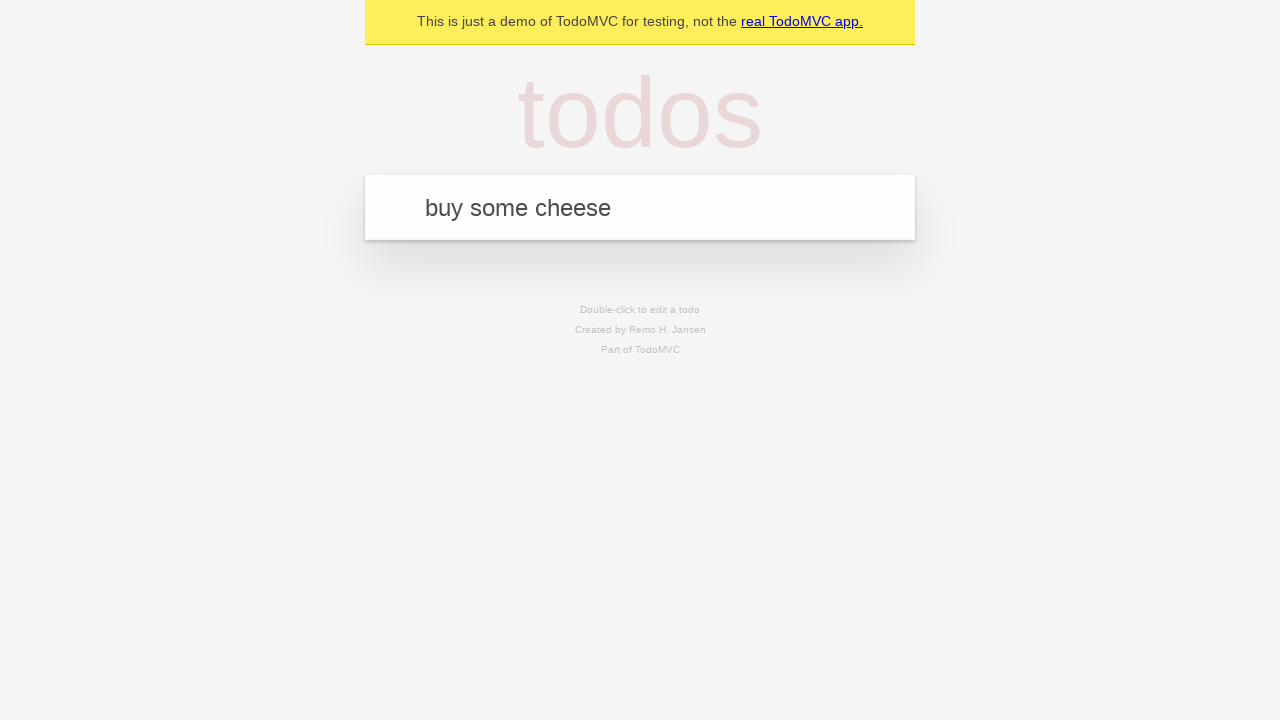

Pressed Enter to create first todo item on internal:attr=[placeholder="What needs to be done?"i]
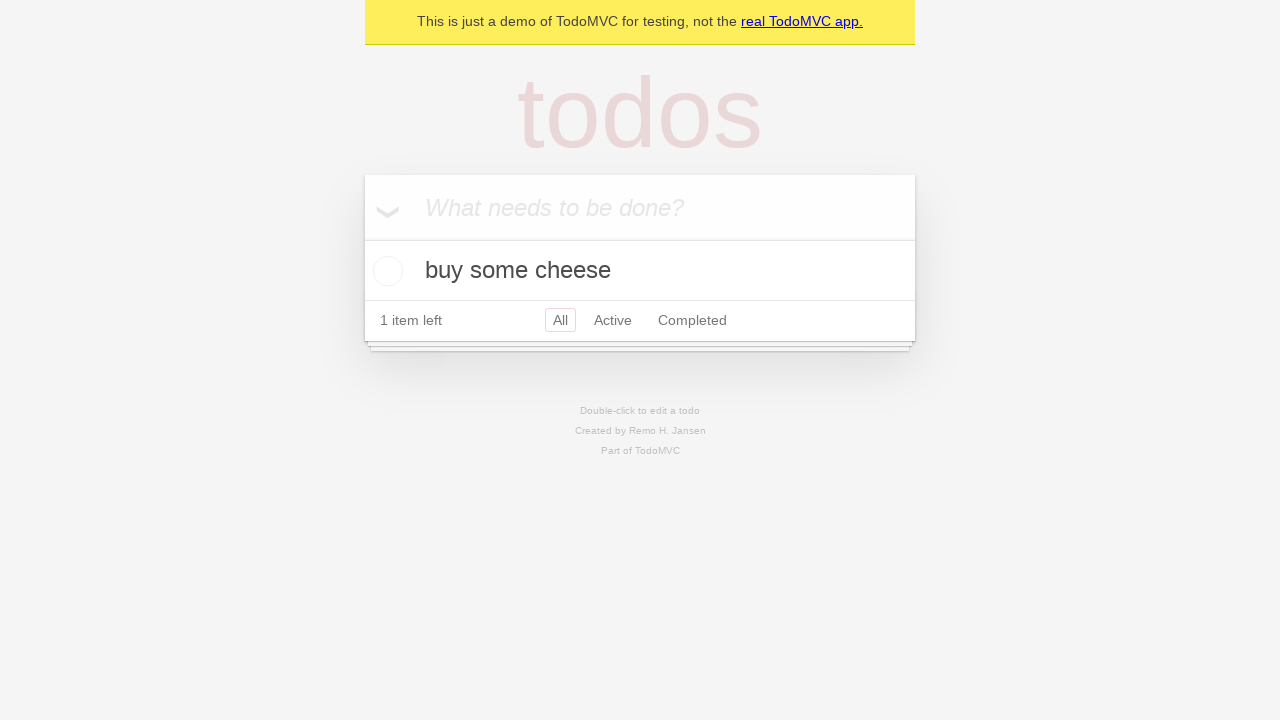

Filled todo input with 'feed the cat' on internal:attr=[placeholder="What needs to be done?"i]
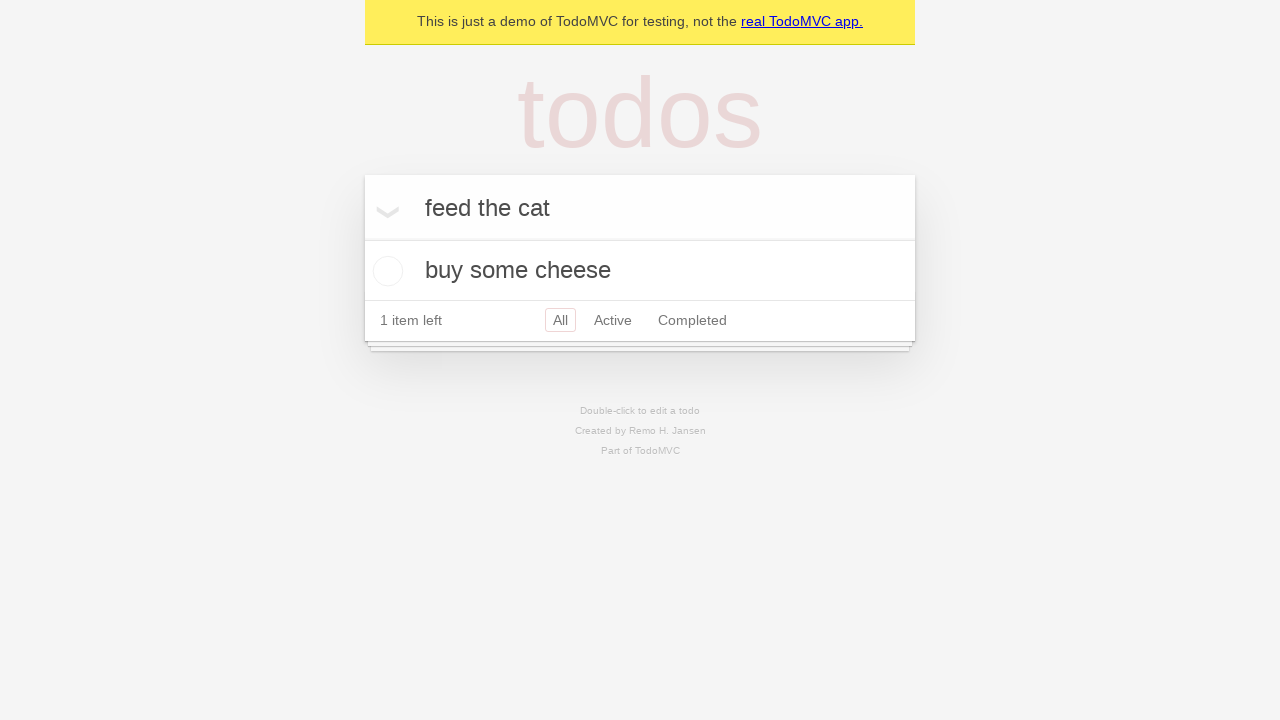

Pressed Enter to create second todo item on internal:attr=[placeholder="What needs to be done?"i]
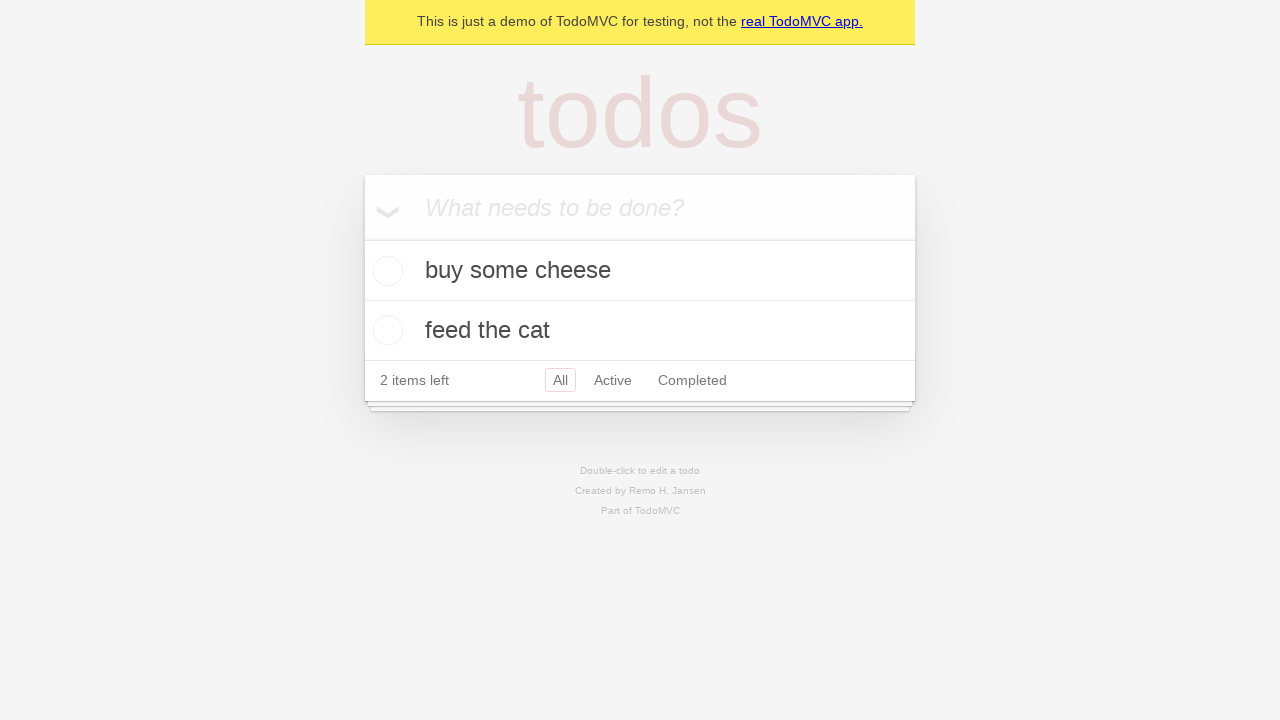

Filled todo input with 'book a doctors appointment' on internal:attr=[placeholder="What needs to be done?"i]
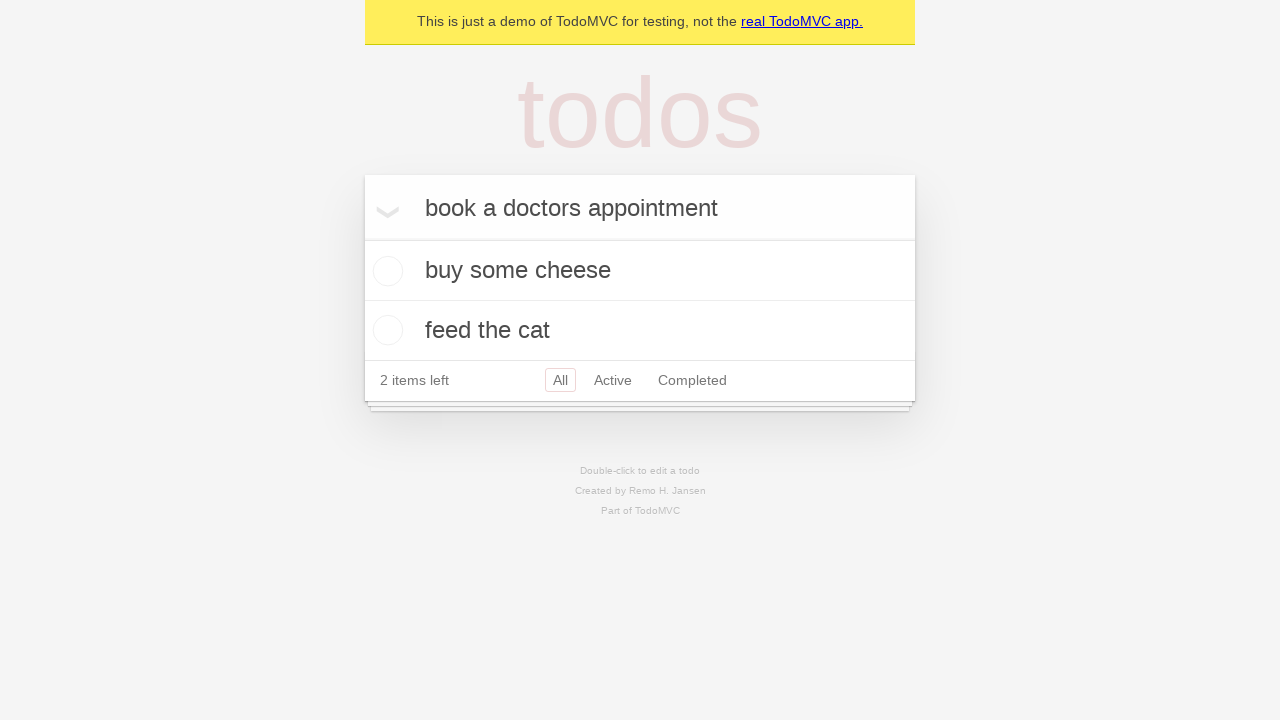

Pressed Enter to create third todo item on internal:attr=[placeholder="What needs to be done?"i]
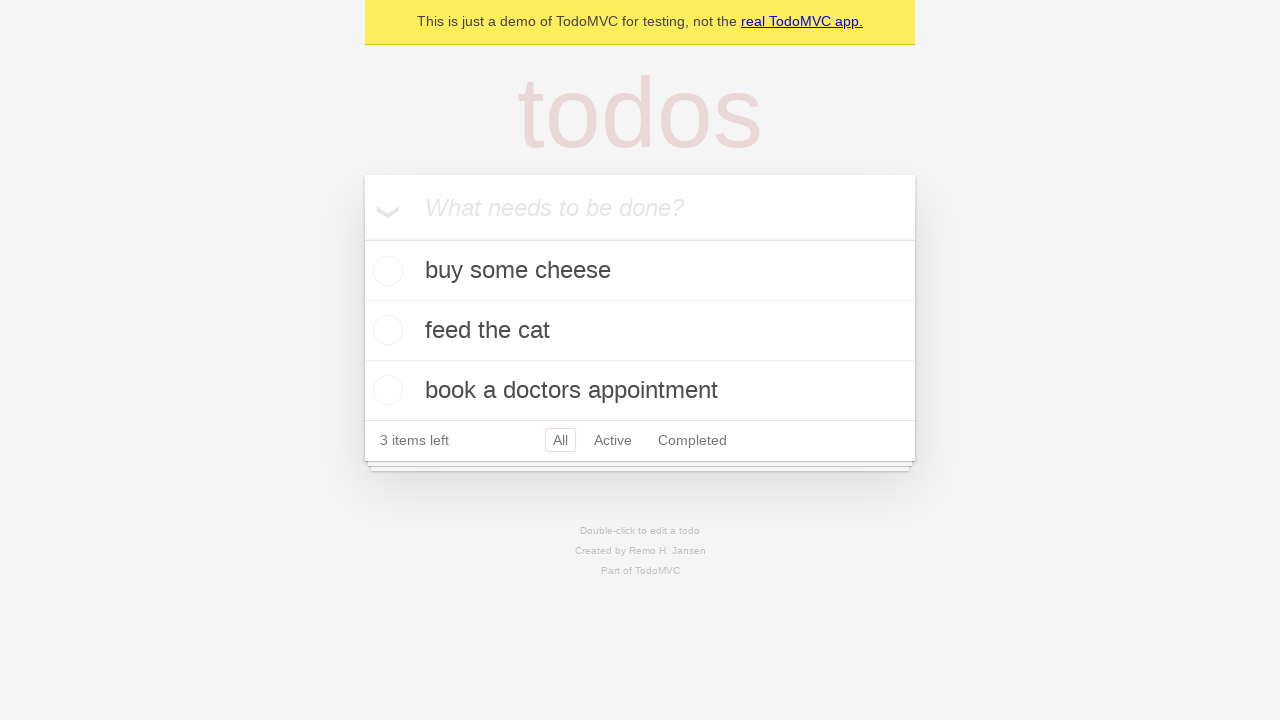

Marked second todo item as completed at (385, 330) on [data-testid='todo-item'] >> nth=1 >> internal:role=checkbox
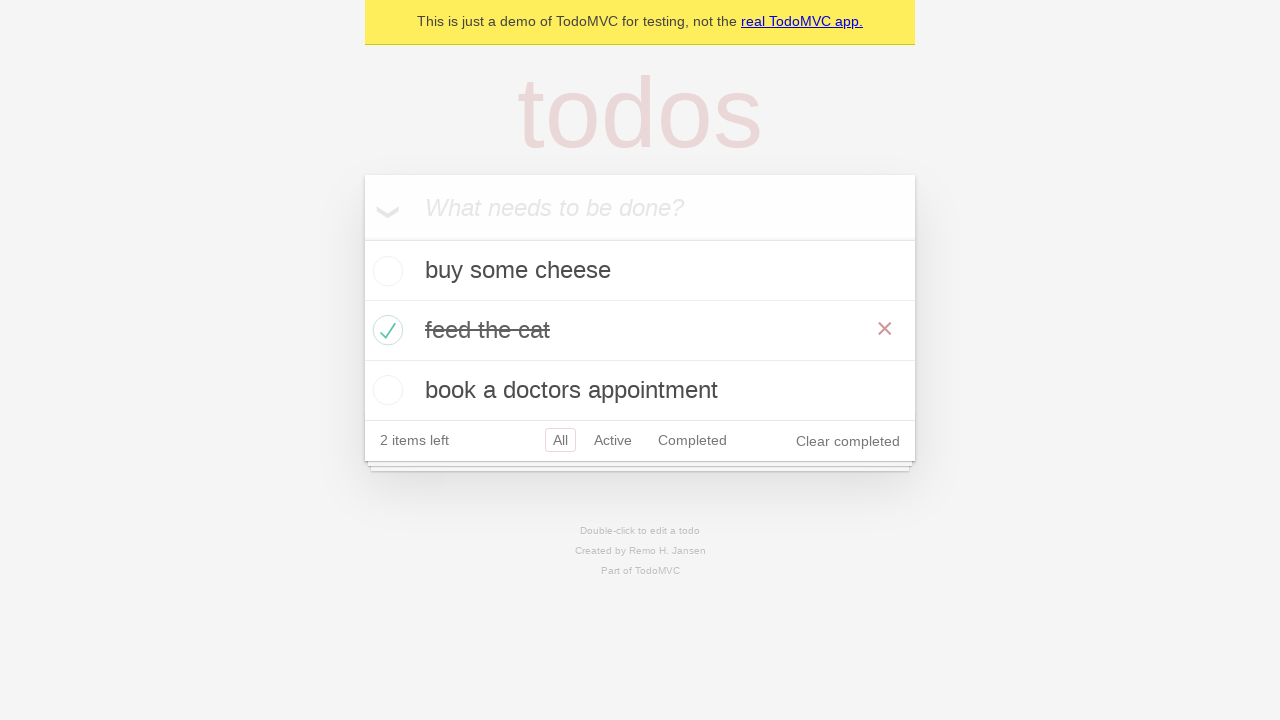

Clicked 'Active' filter to show only active todos at (613, 440) on internal:role=link[name="Active"i]
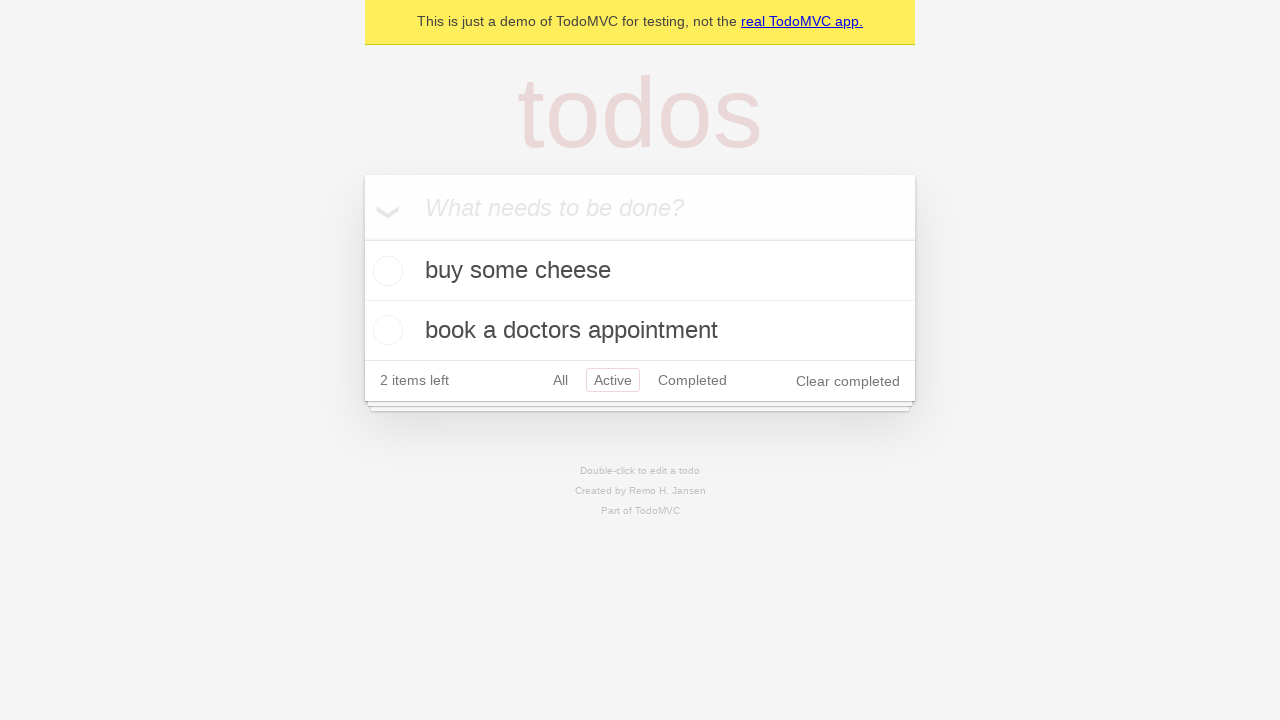

Clicked 'Completed' filter to show only completed todos at (692, 380) on internal:role=link[name="Completed"i]
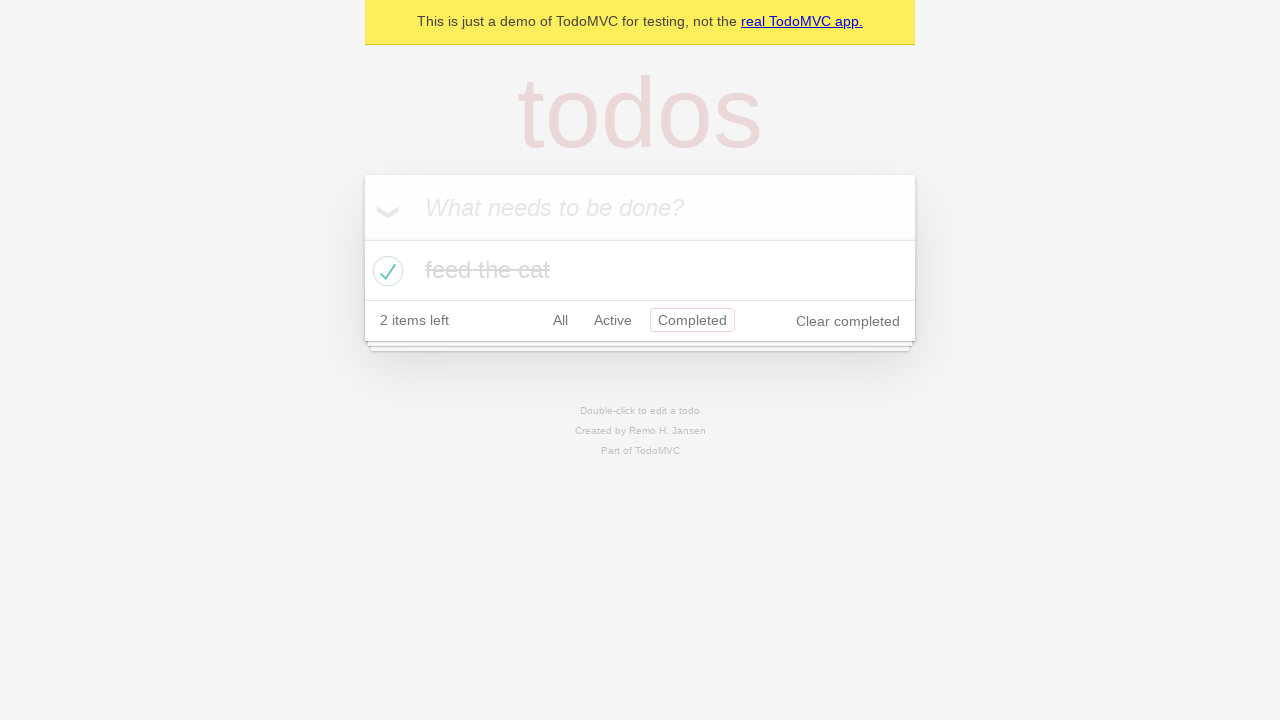

Clicked 'All' filter to display all todo items at (560, 320) on internal:role=link[name="All"i]
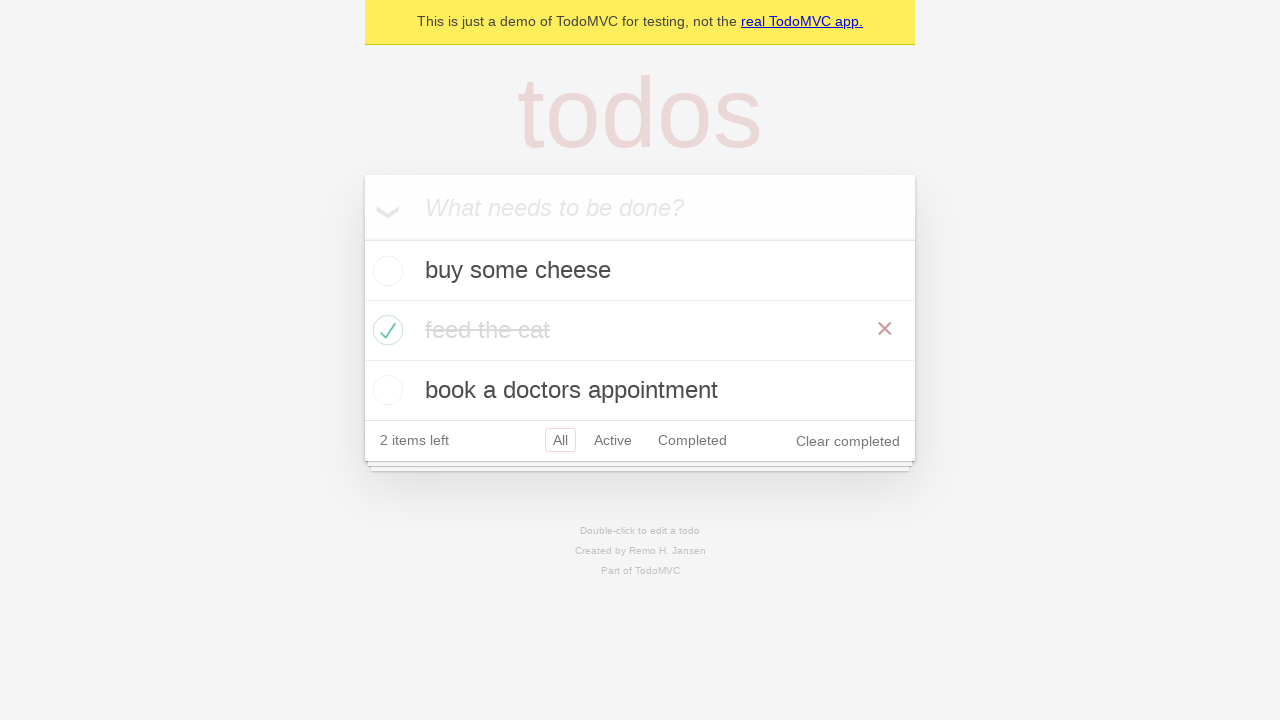

Waited 300ms for all items to load
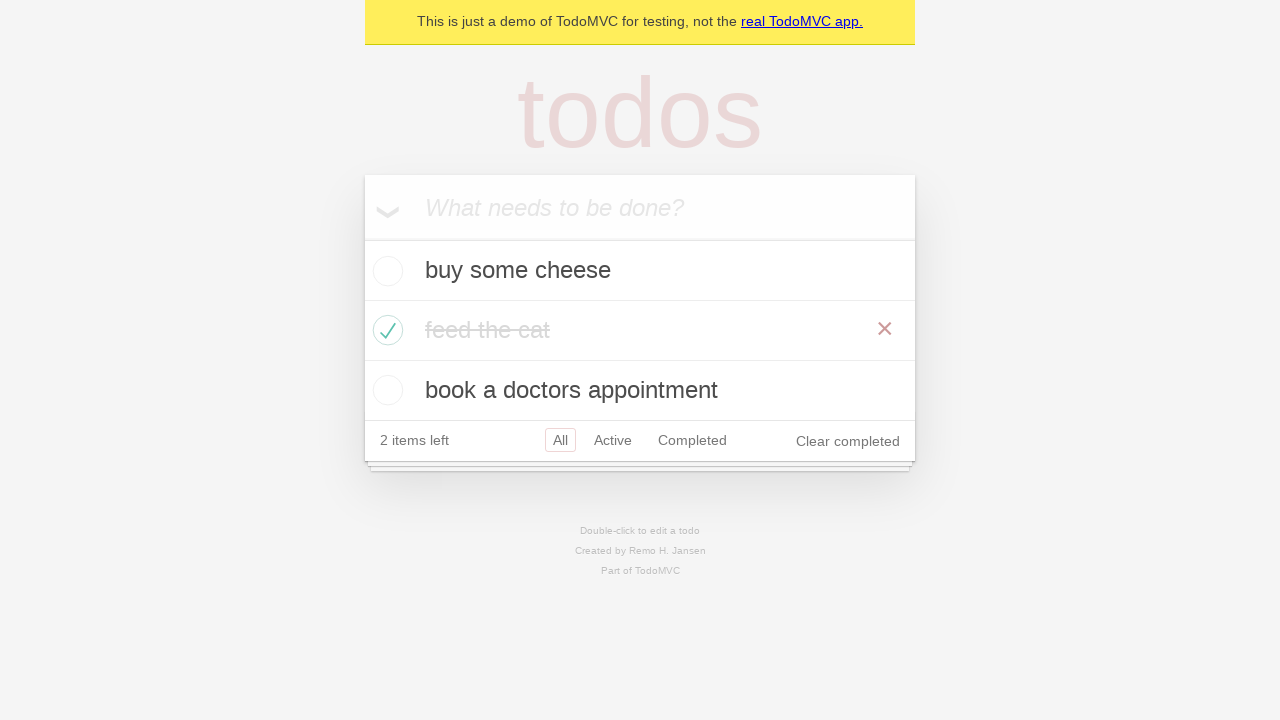

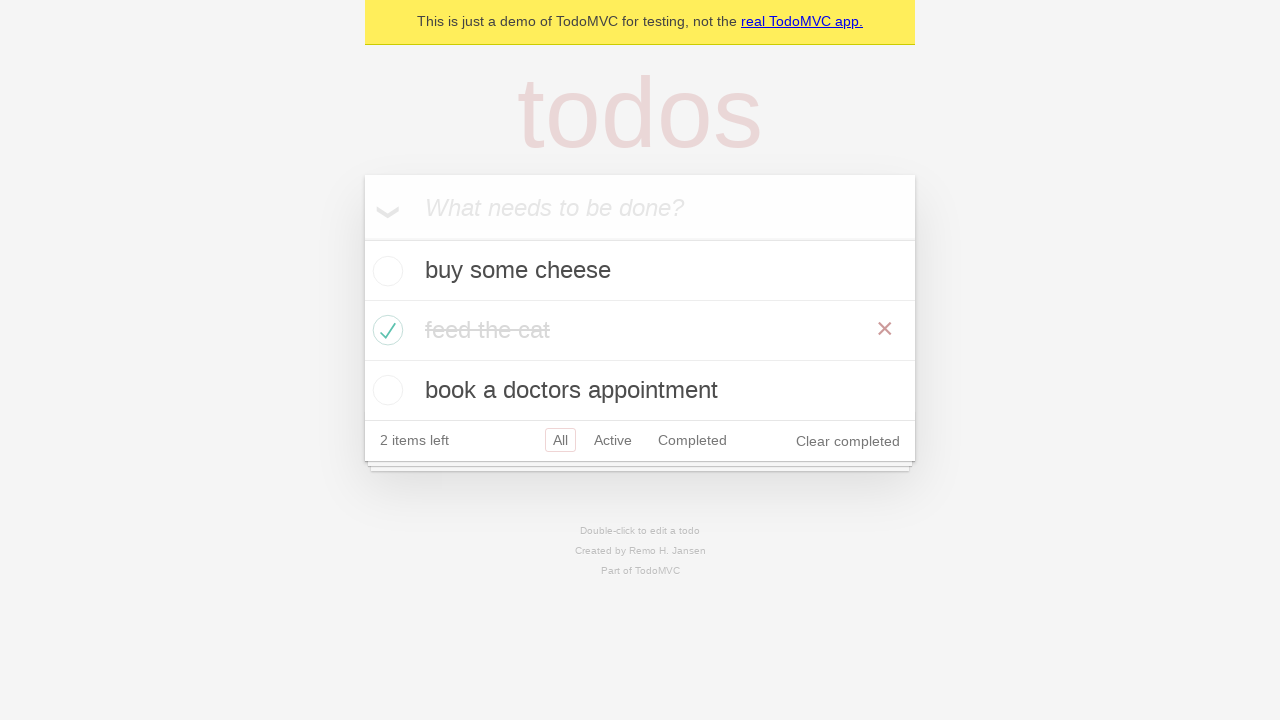